Tests JavaScript confirm alert handling by clicking a button to trigger a confirm dialog and accepting it by clicking OK

Starting URL: https://v1.training-support.net/selenium/javascript-alerts

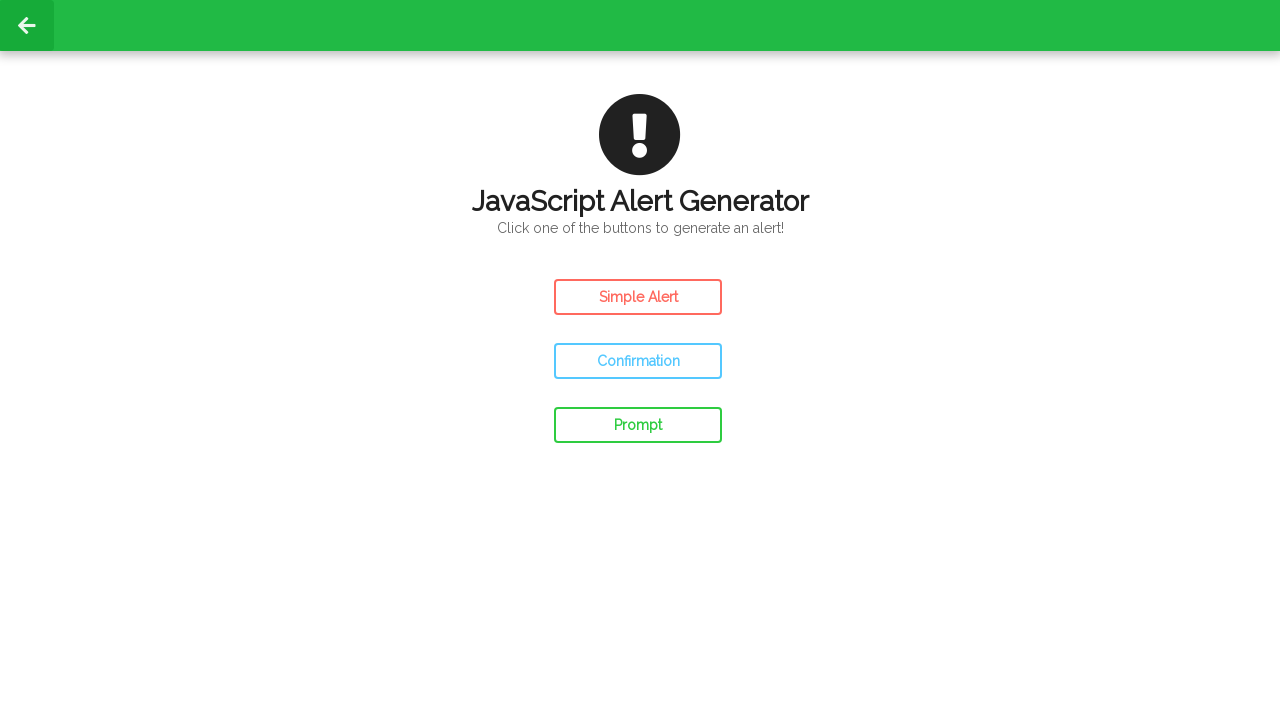

Clicked confirm button to trigger JavaScript confirm dialog at (638, 361) on #confirm
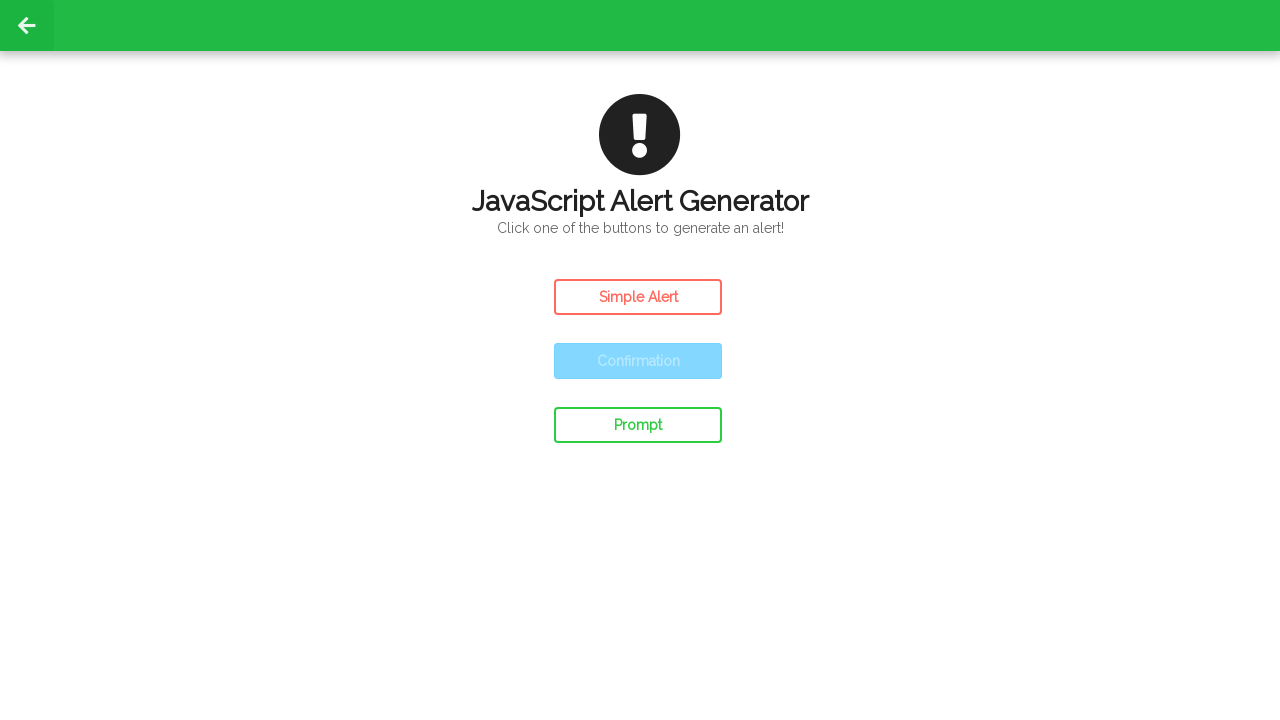

Set up dialog handler to accept all dialogs
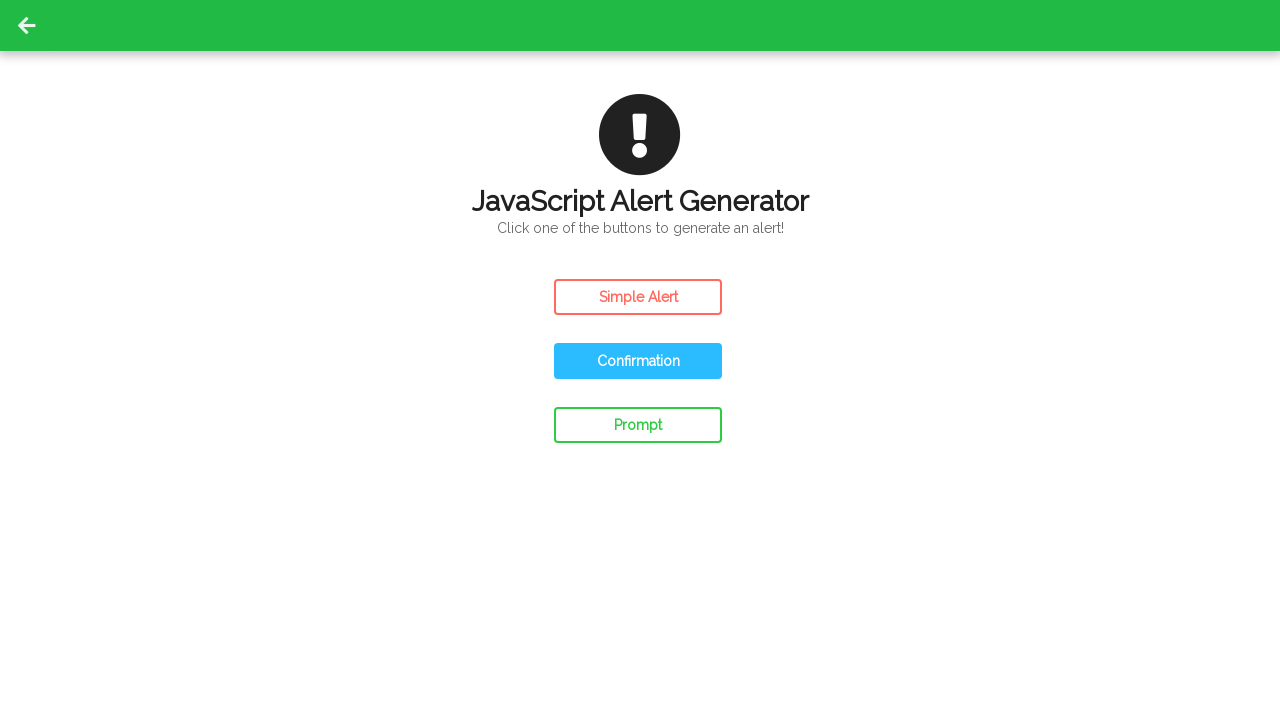

Set up single-use dialog handler to accept next dialog
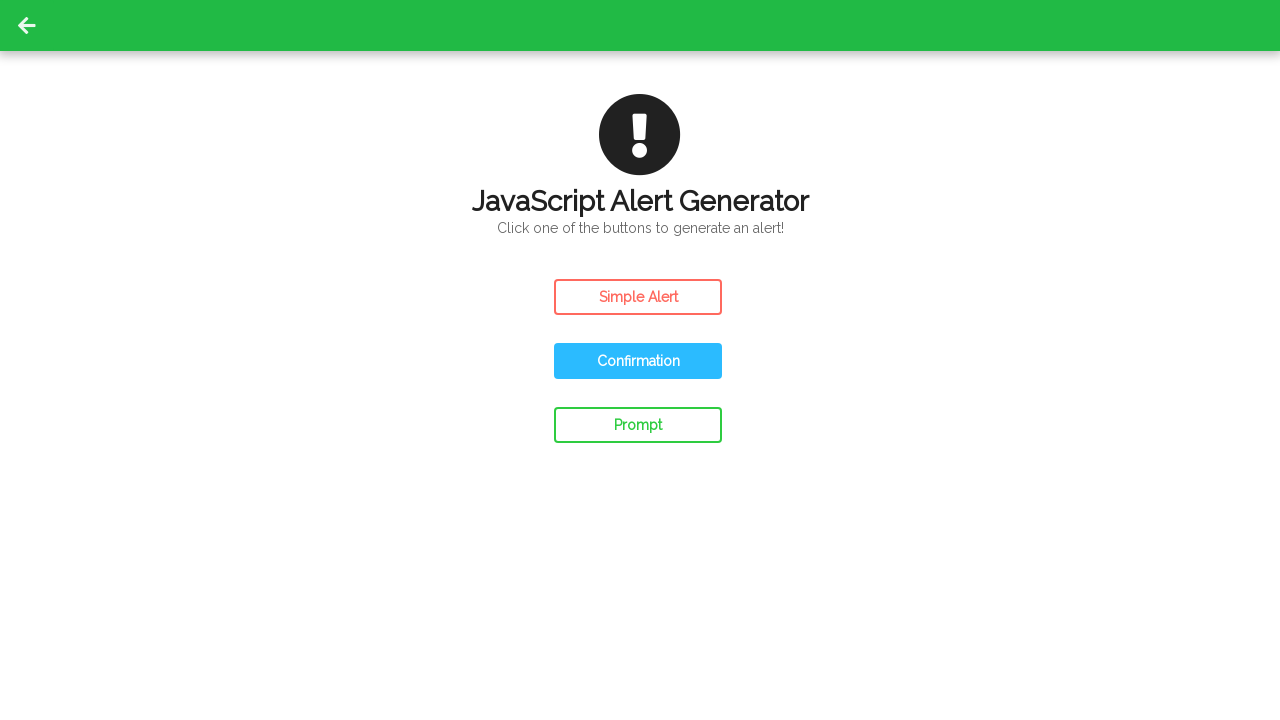

Clicked confirm button with dialog handler ready to accept at (638, 361) on #confirm
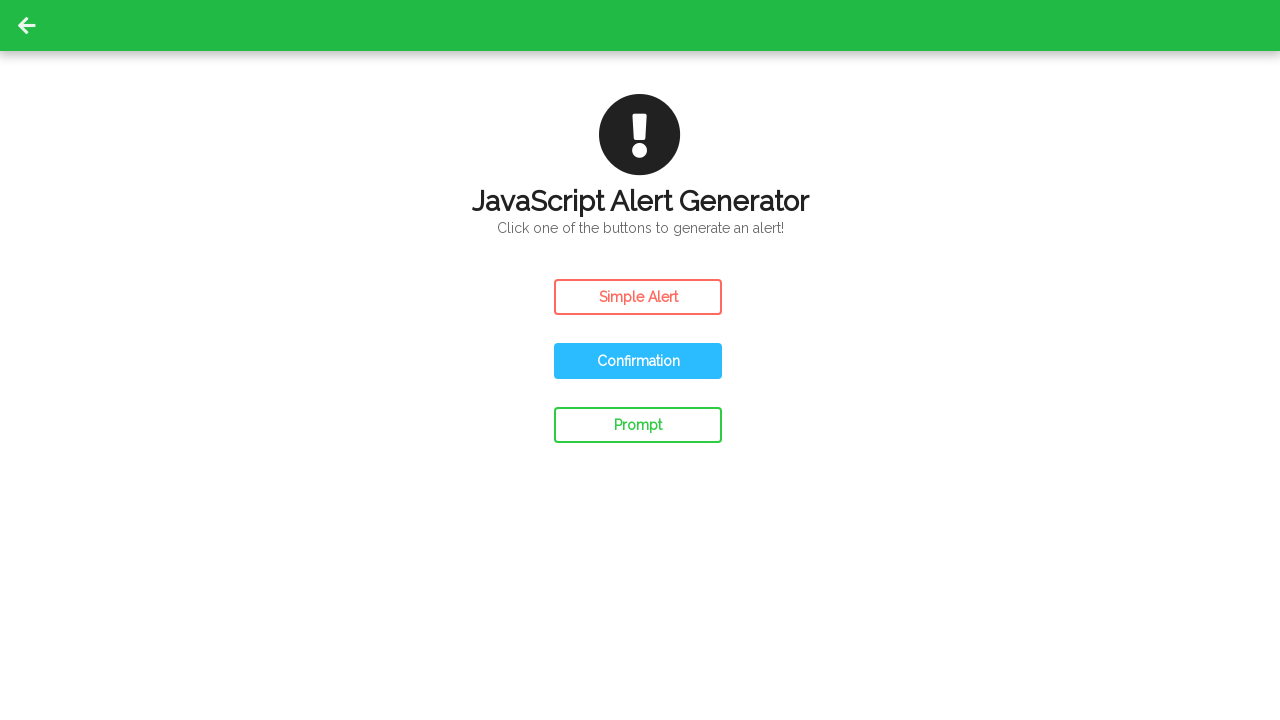

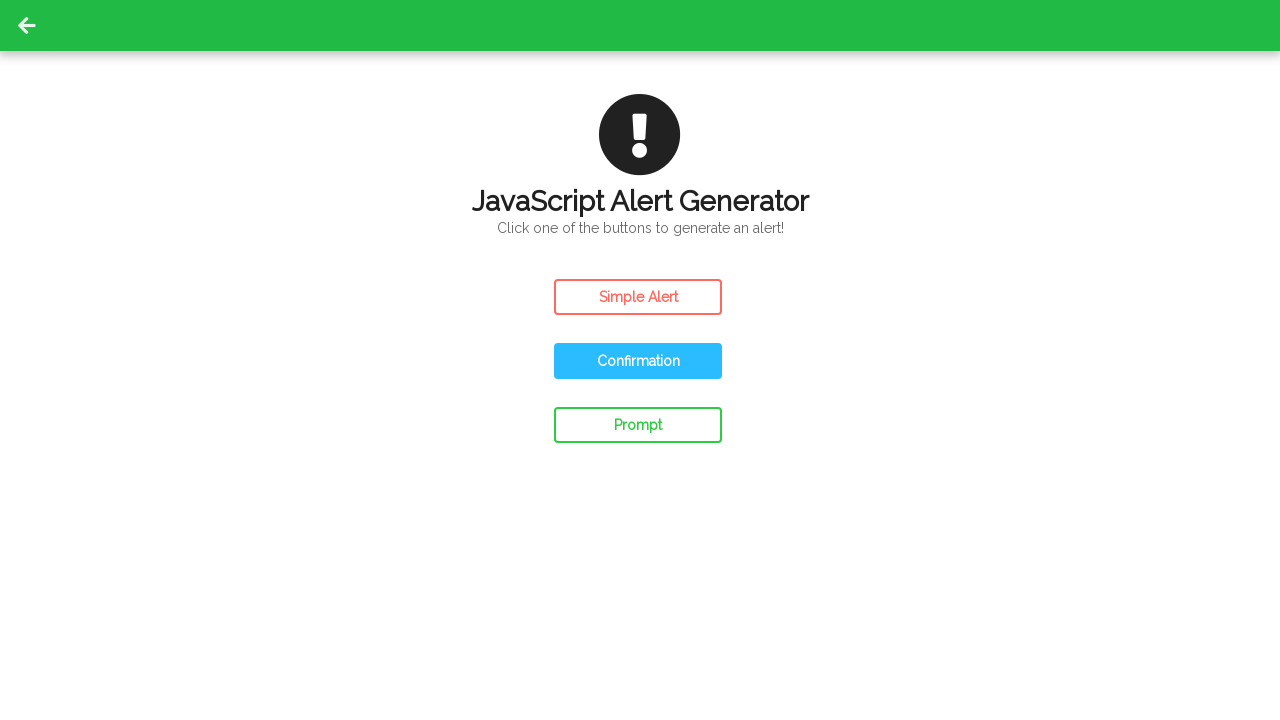